Tests different button click interactions on DemoQA site including single click, double click, and right-click (context click) functionality.

Starting URL: https://demoqa.com/elements

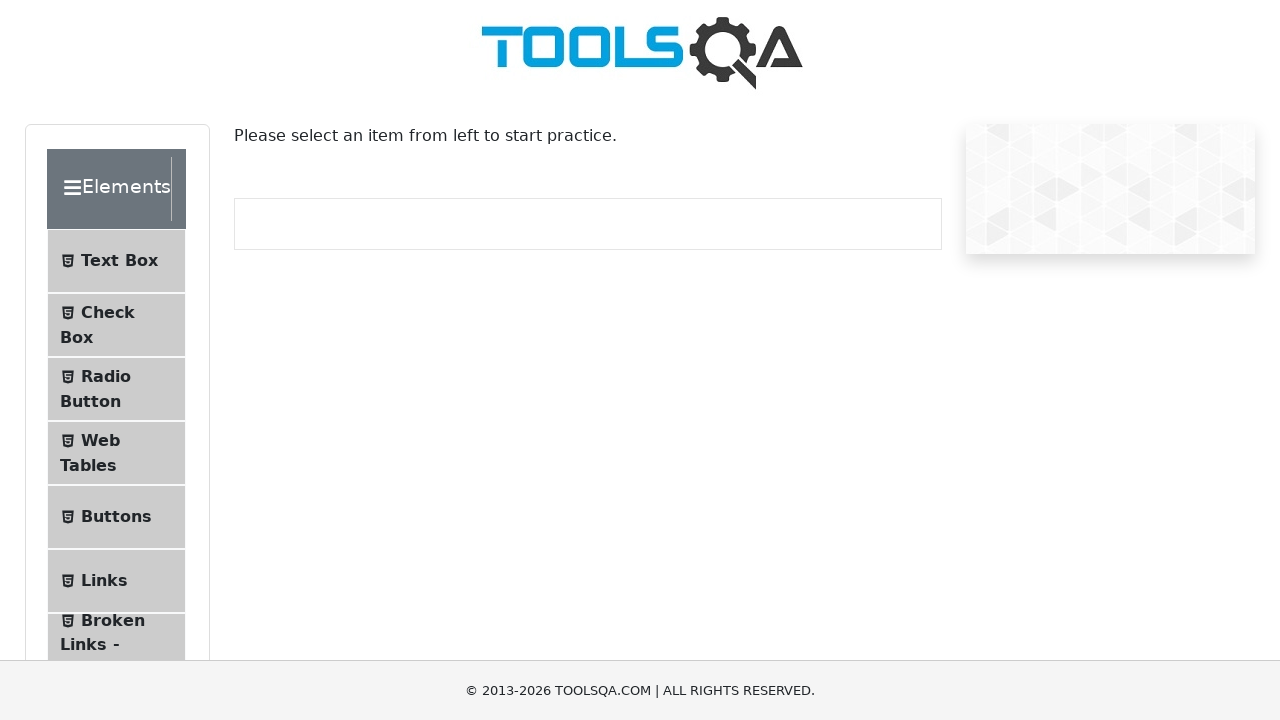

Scrolled down 300 pixels to reveal buttons menu item
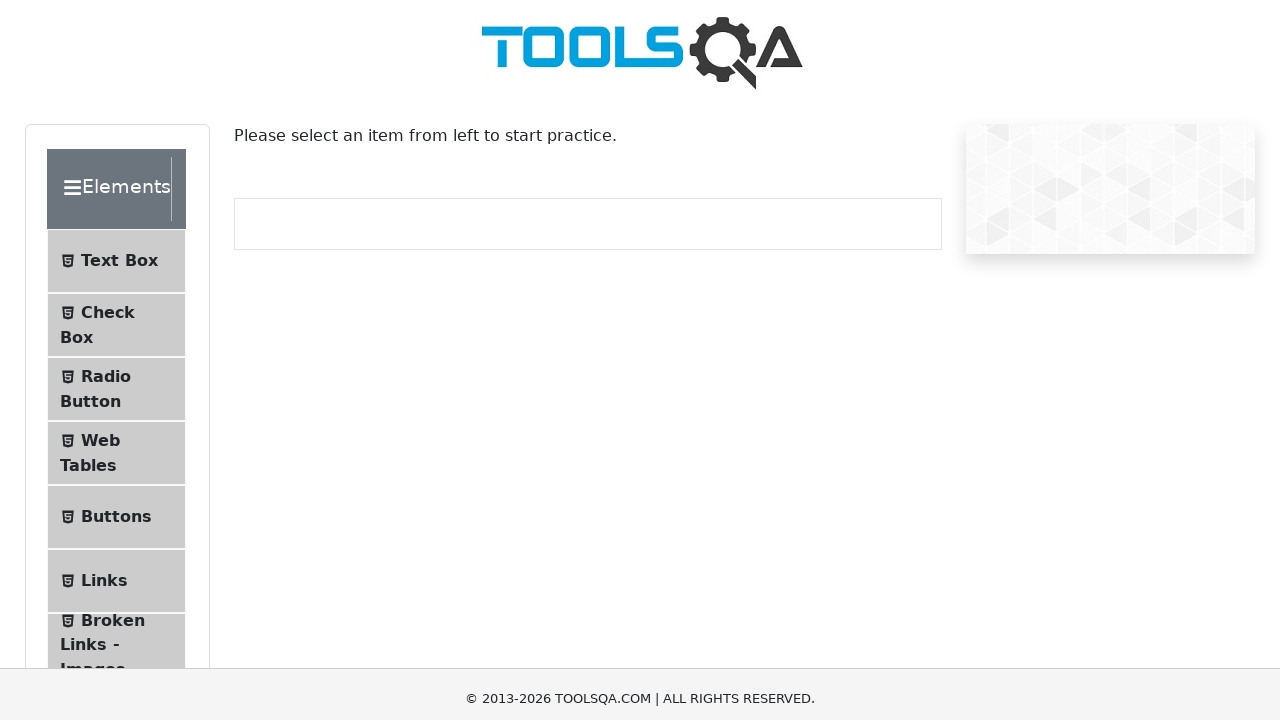

Clicked on Buttons menu item at (116, 217) on #item-4
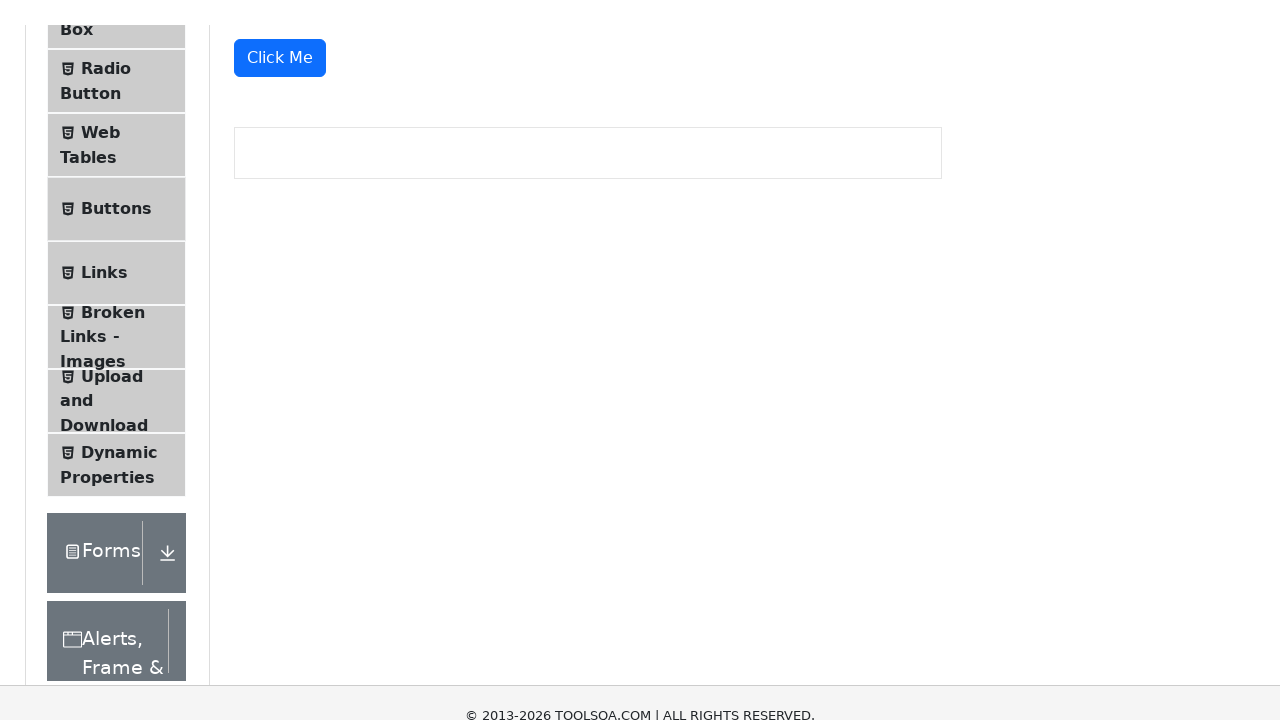

Buttons page loaded successfully
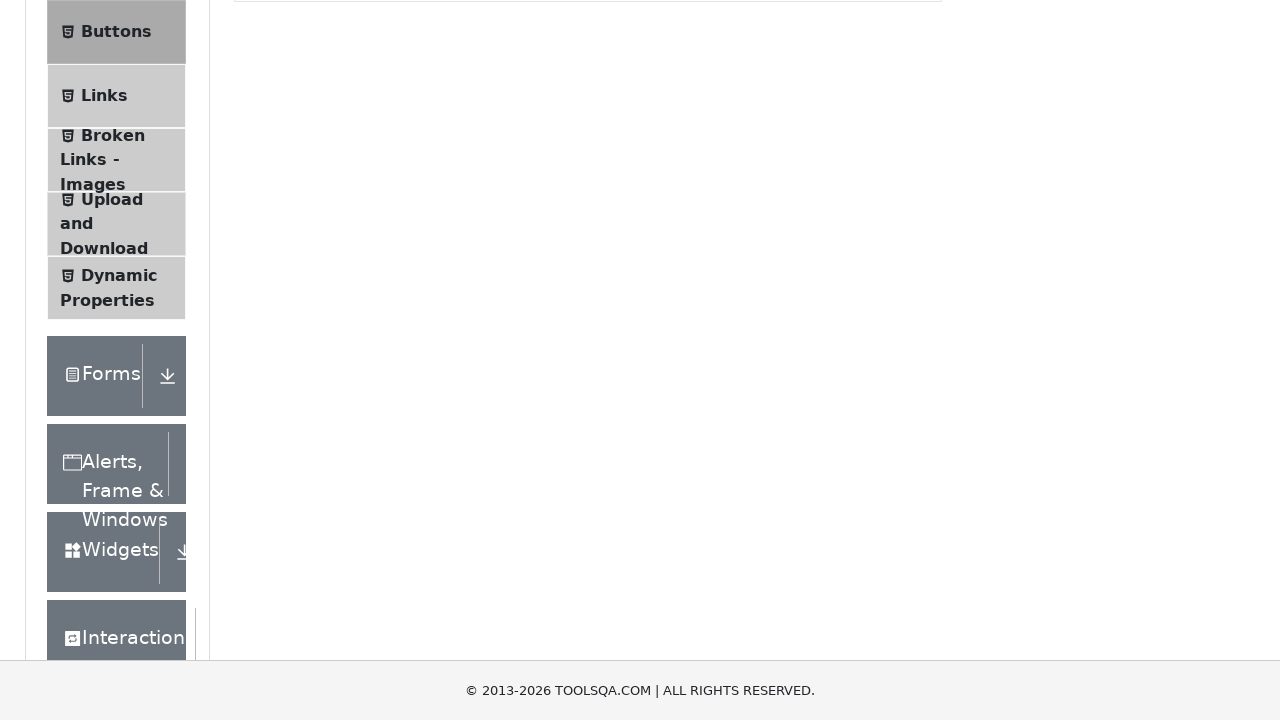

Performed single click on 'Click Me' button at (280, 360) on xpath=//button[text()='Click Me']
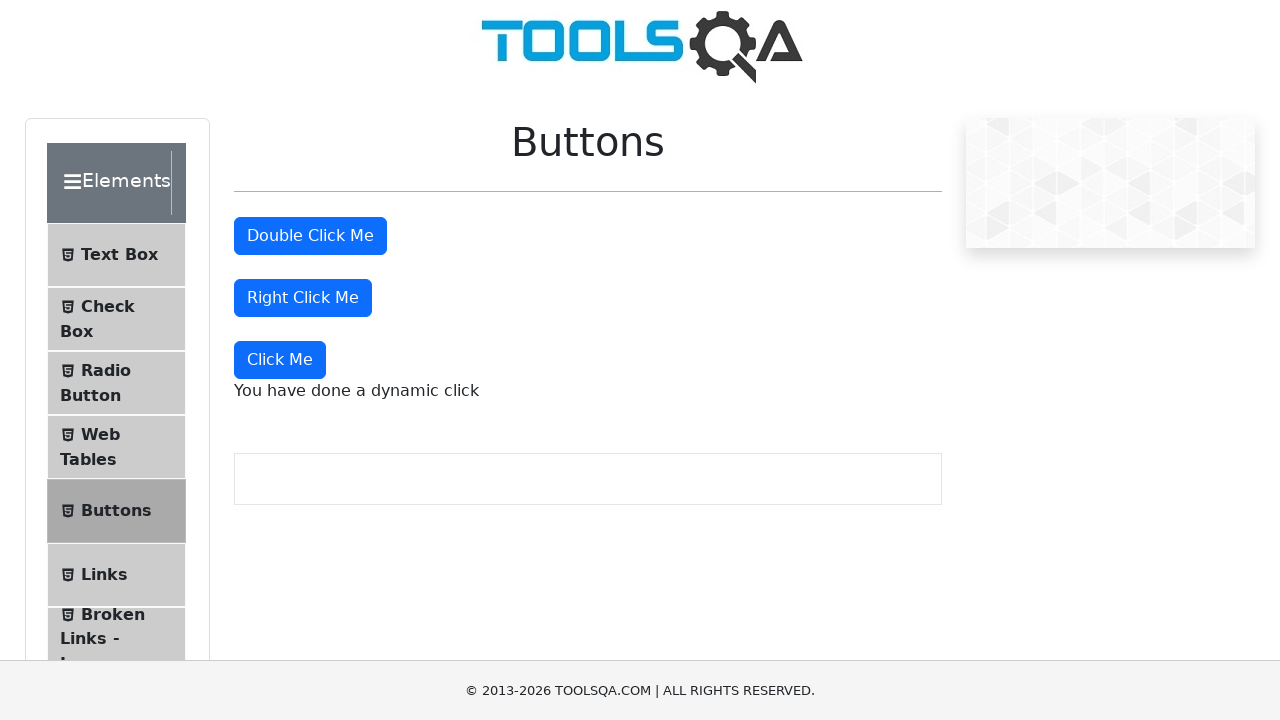

Performed double click on the double click button at (310, 236) on #doubleClickBtn
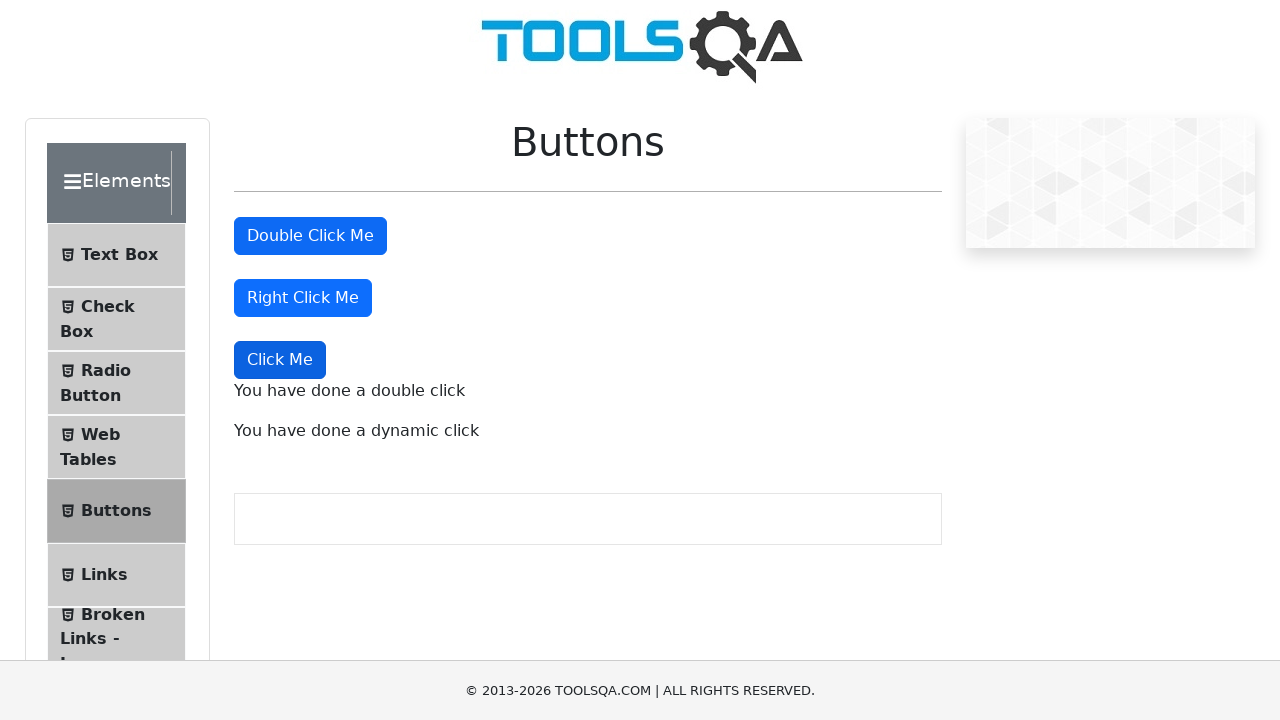

Performed right-click (context click) on the right click button at (303, 298) on #rightClickBtn
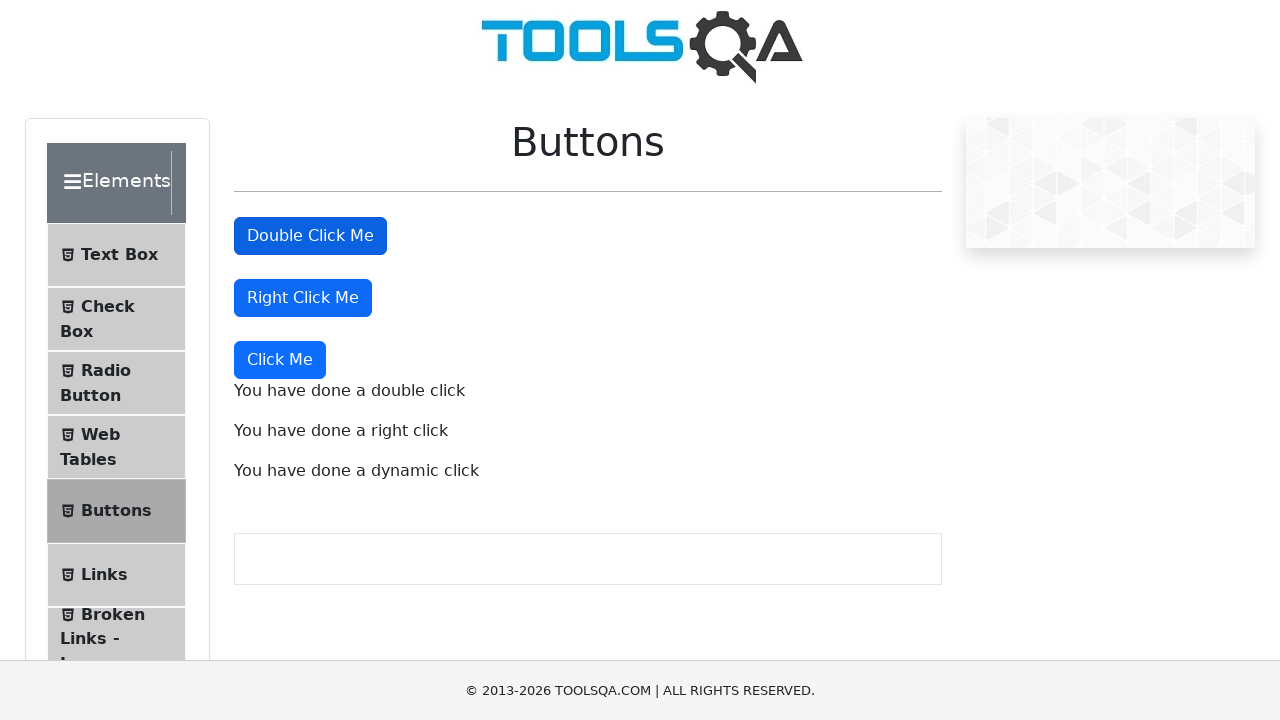

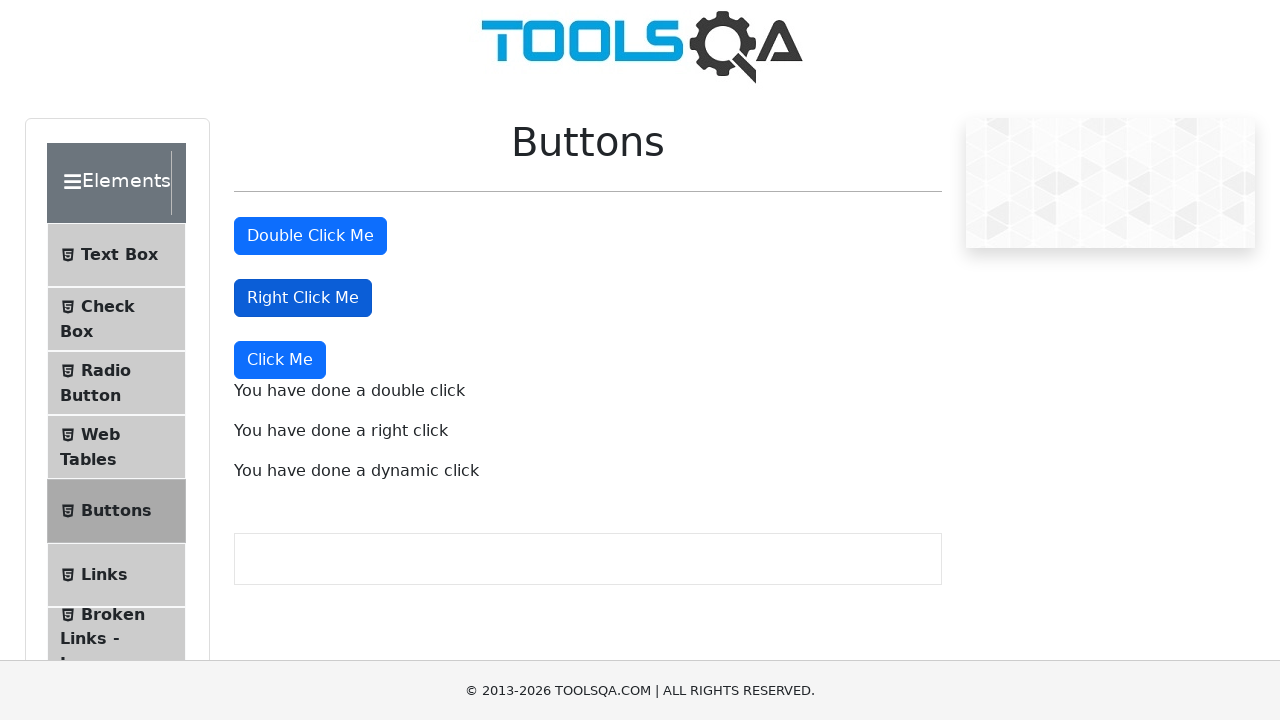